Tests that clicking the website logo navigates to the home page by verifying the URL after clicking the logo element.

Starting URL: https://awesomeqa.com/ui/

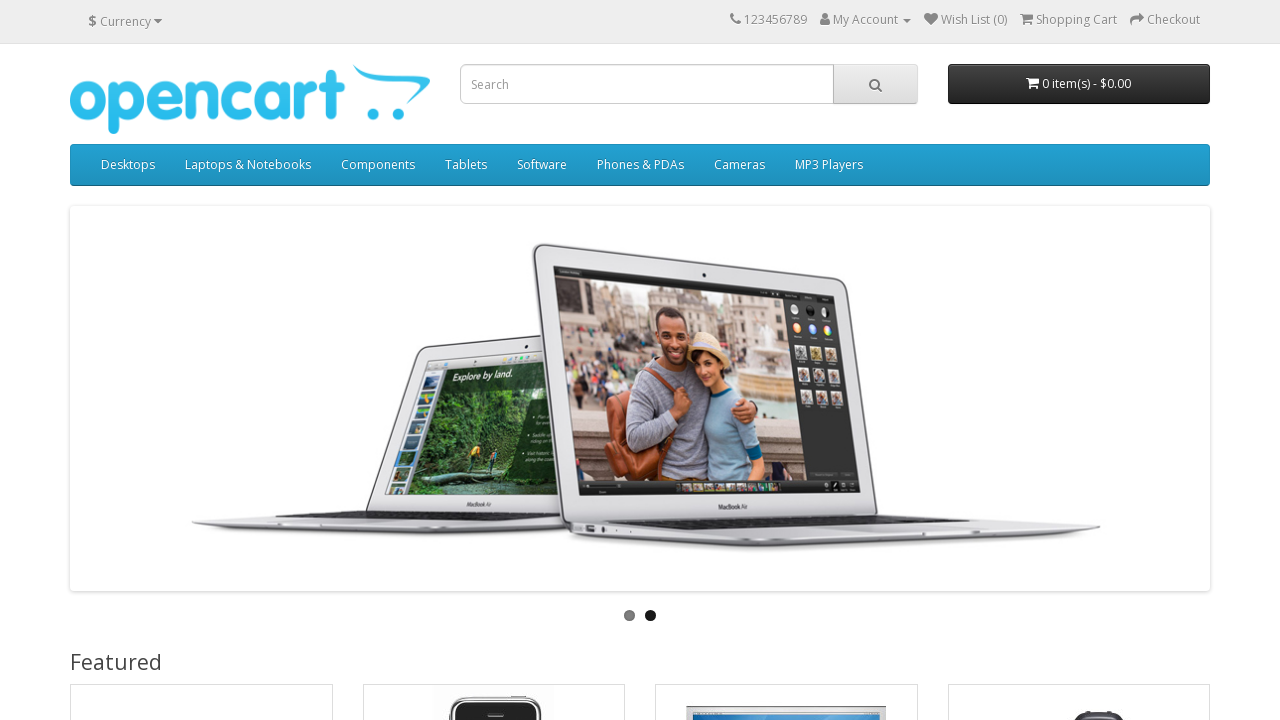

Navigated to starting URL https://awesomeqa.com/ui/
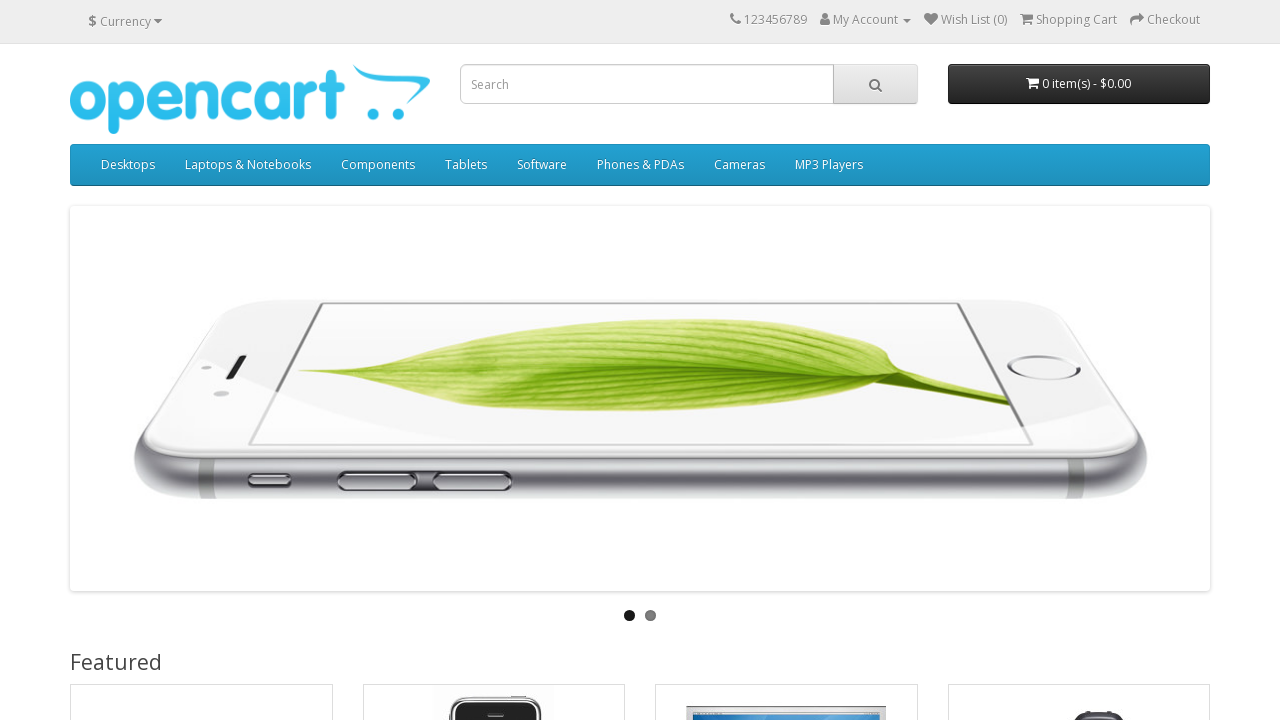

Clicked website logo element at (250, 99) on #logo
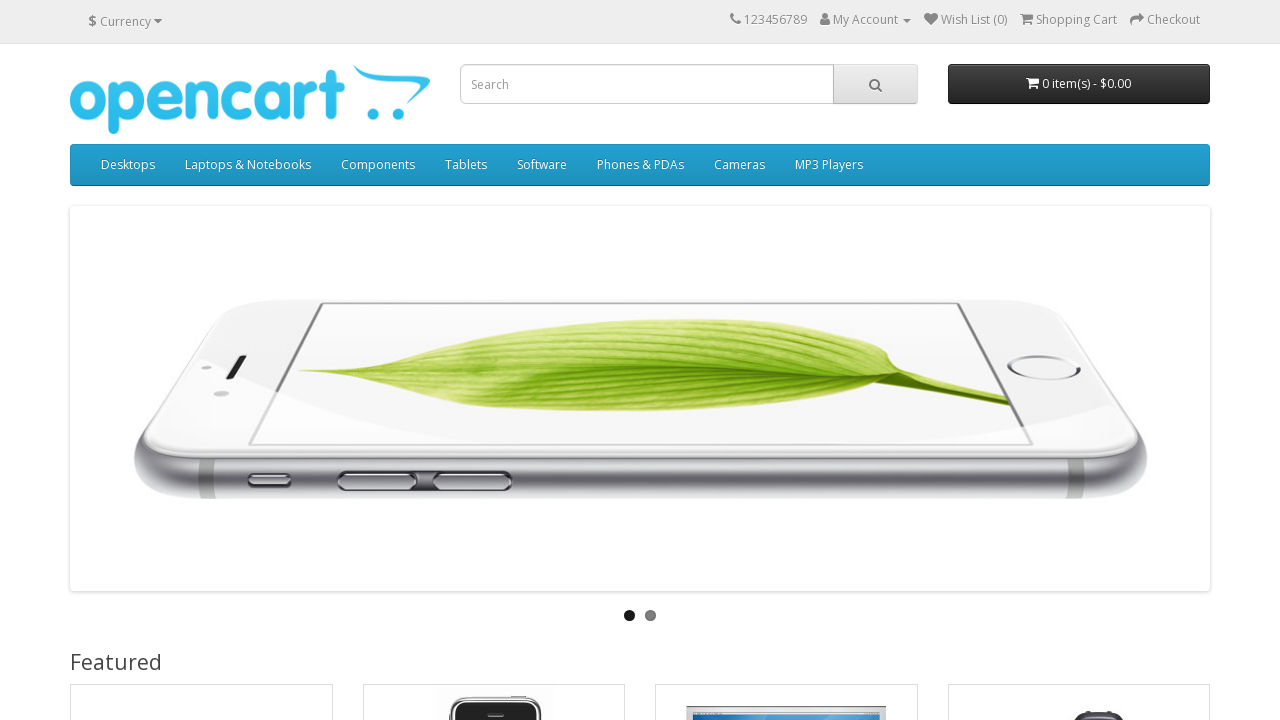

Verified navigation to home page with URL https://awesomeqa.com/ui/index.php?route=common/home
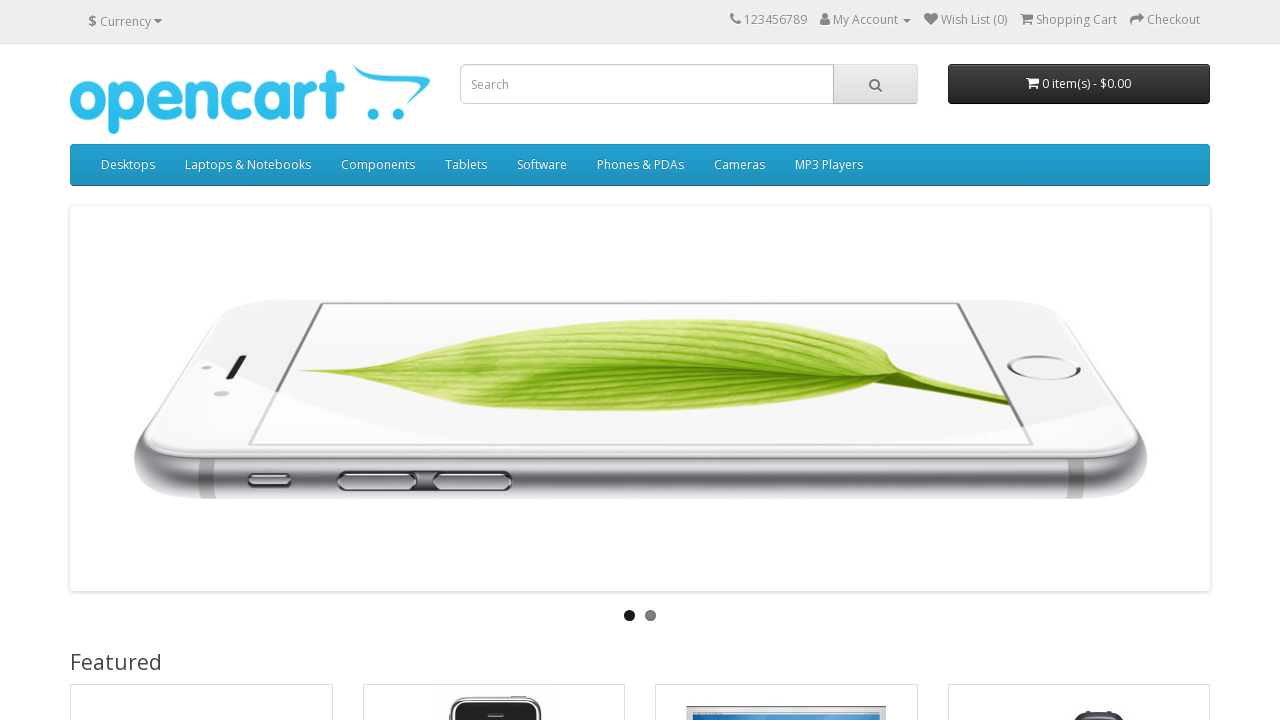

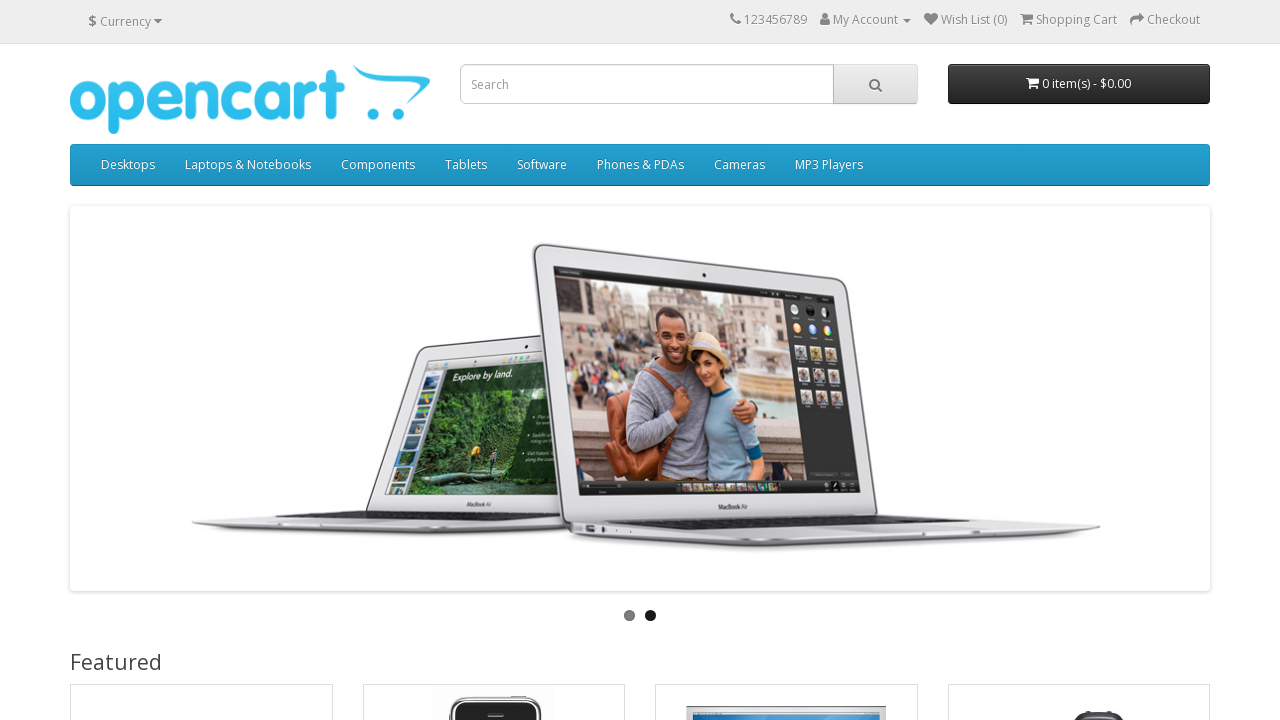